Tests jQuery UI autocomplete functionality by typing characters into a search field and selecting a suggestion from the dropdown (approach 1 - typing all characters at once)

Starting URL: http://jqueryui.com/autocomplete/

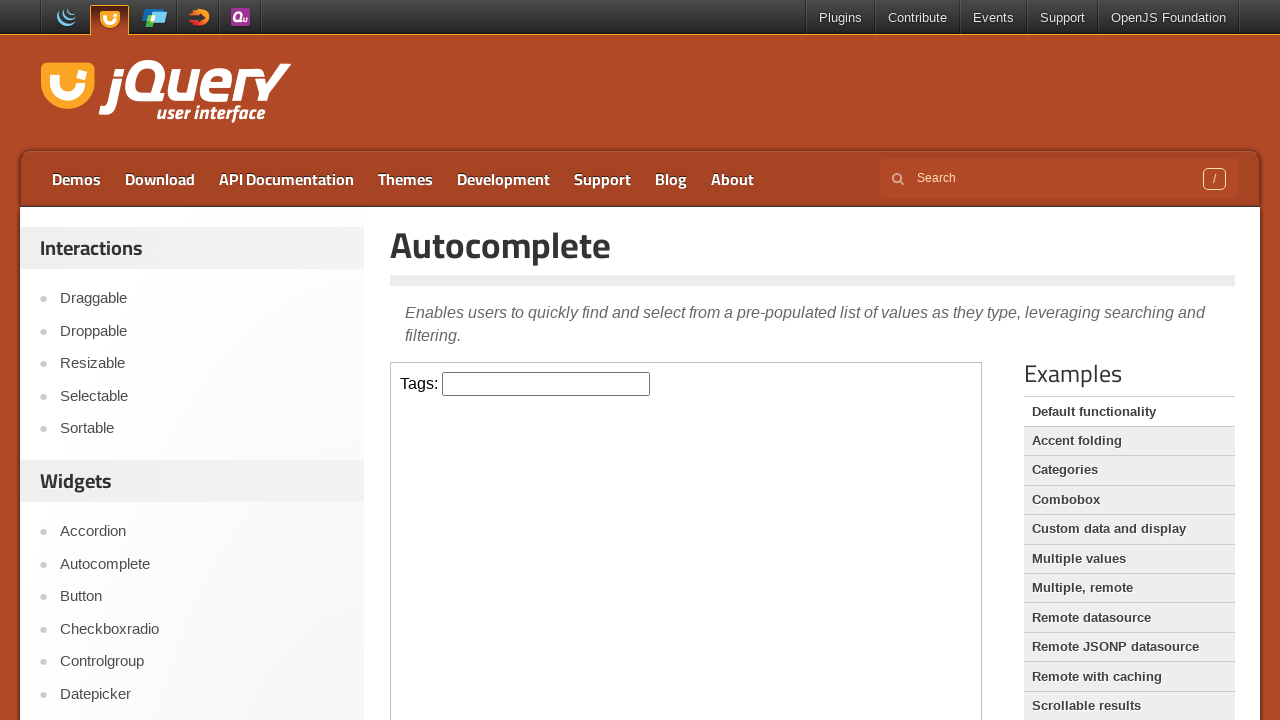

Located the demo iframe containing autocomplete functionality
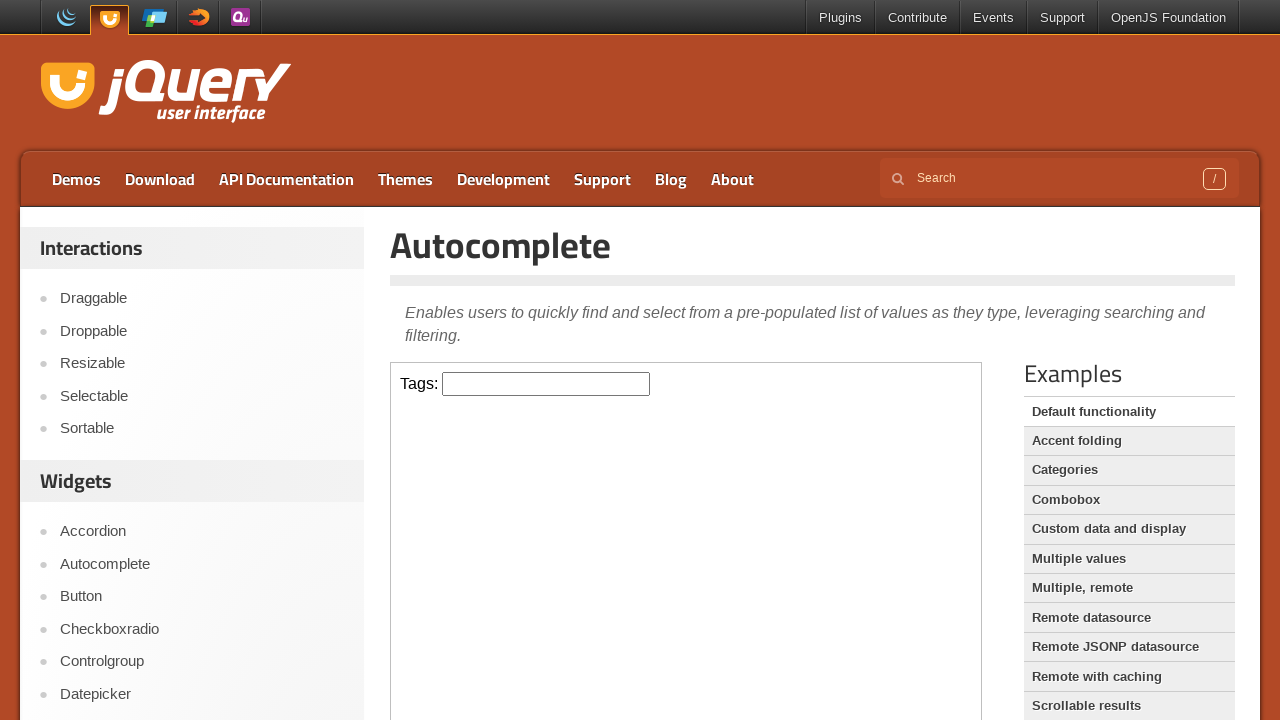

Typed character 's' into search field
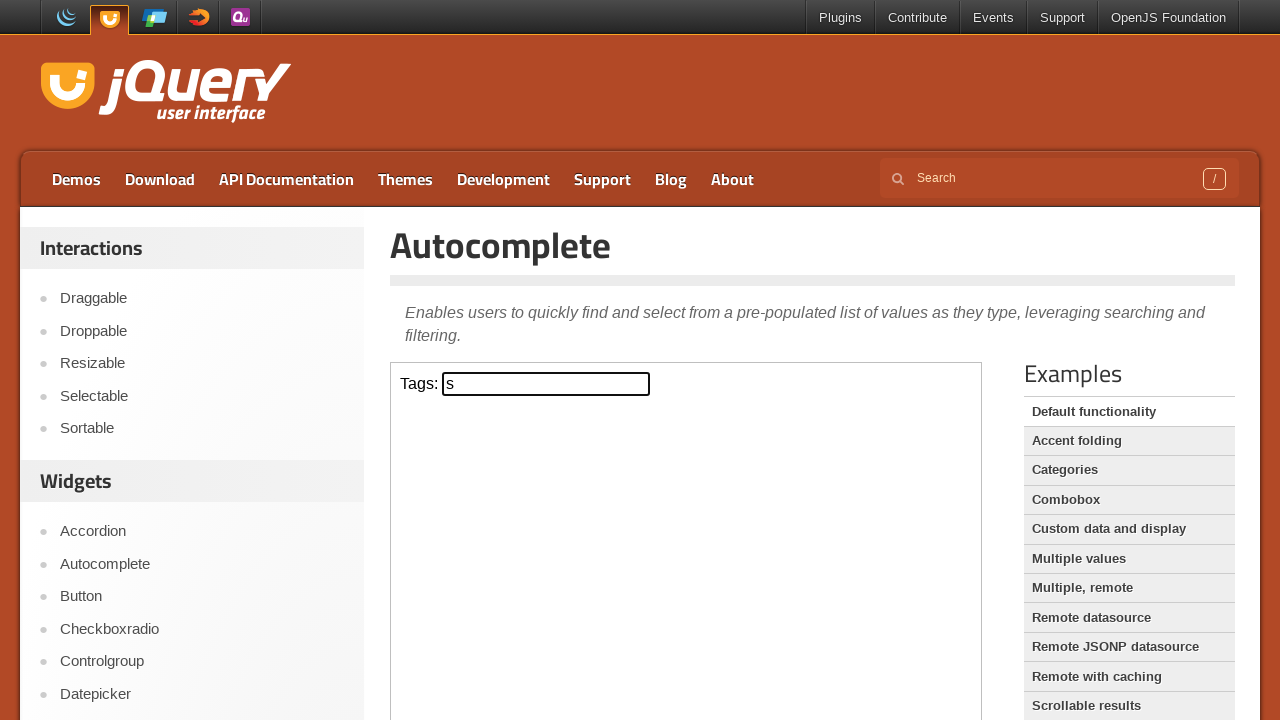

Typed character 'c' into search field
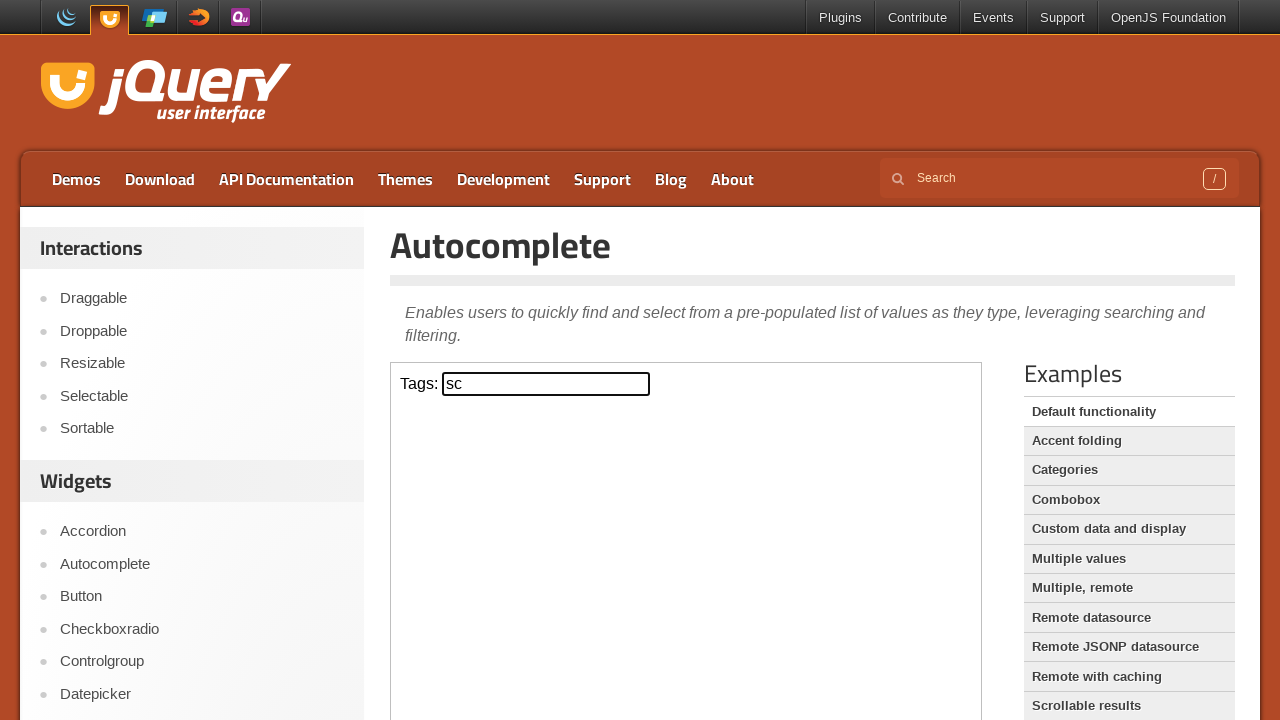

Typed character 'a' into search field
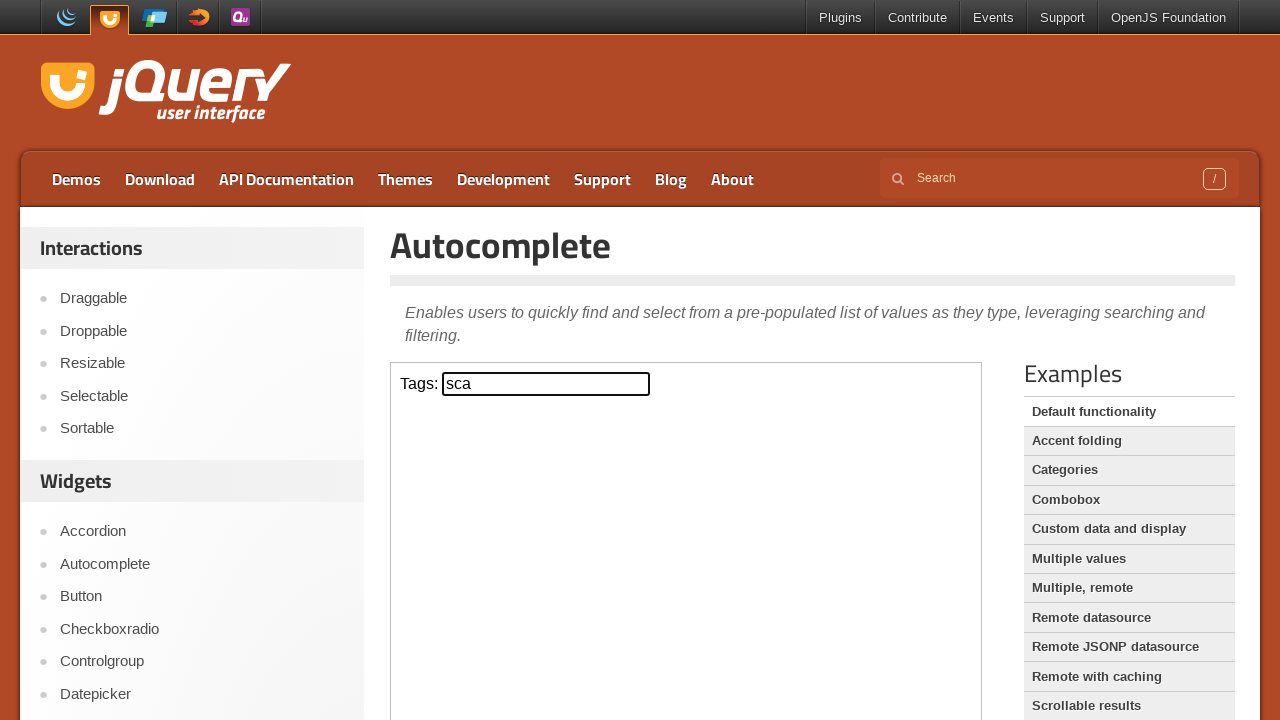

Autocomplete suggestion dropdown appeared
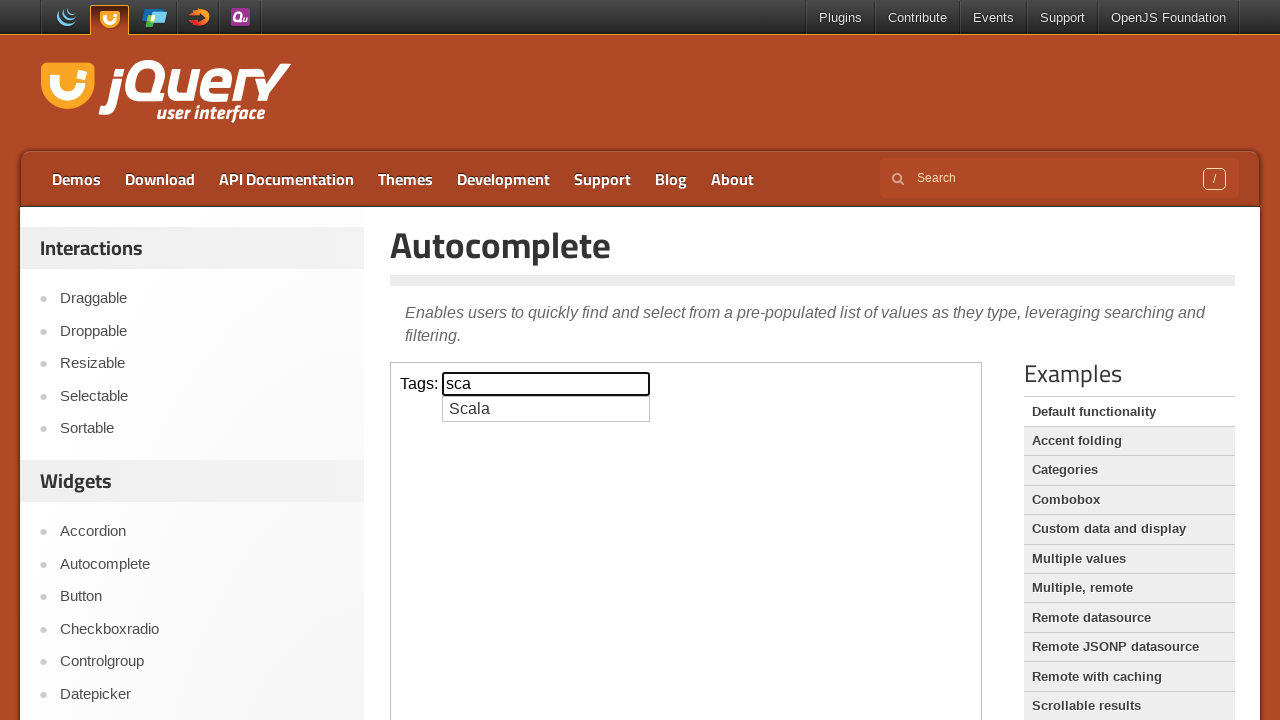

Retrieved 1 suggestions from dropdown
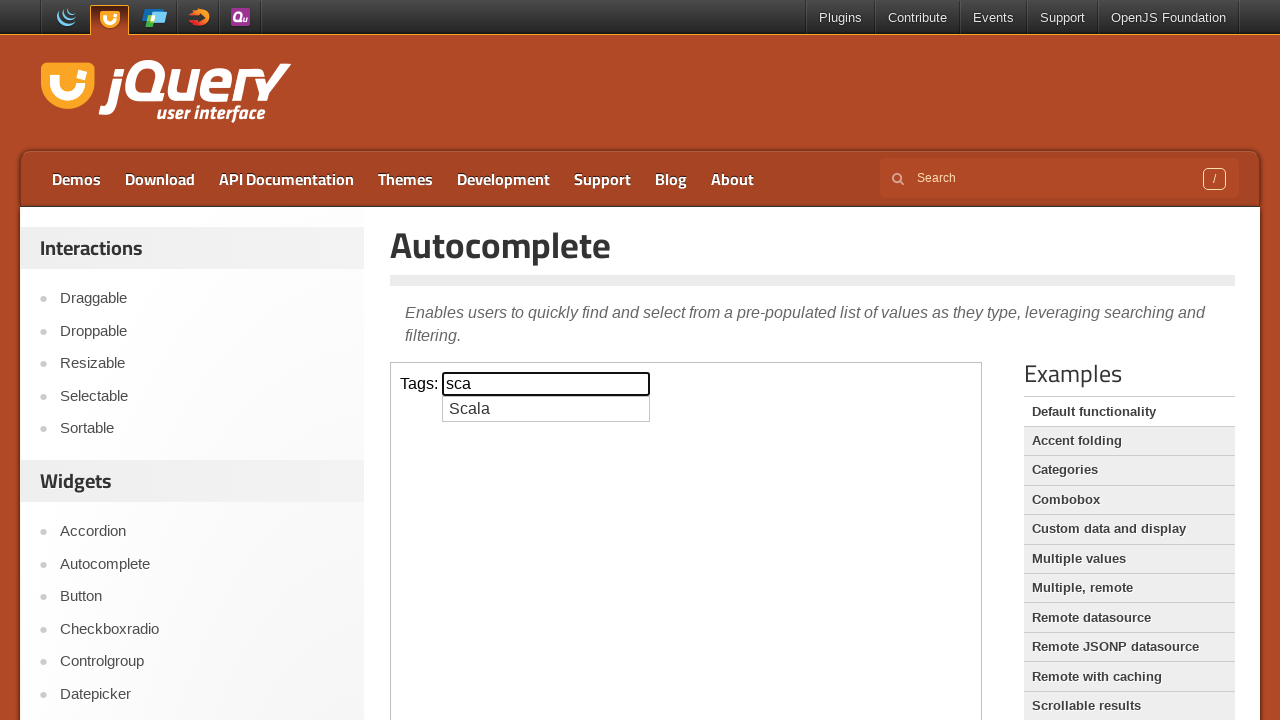

Selected suggestion 'Scala' from dropdown at (546, 409) on .demo-frame >> internal:control=enter-frame >> #ui-id-1 li >> nth=0
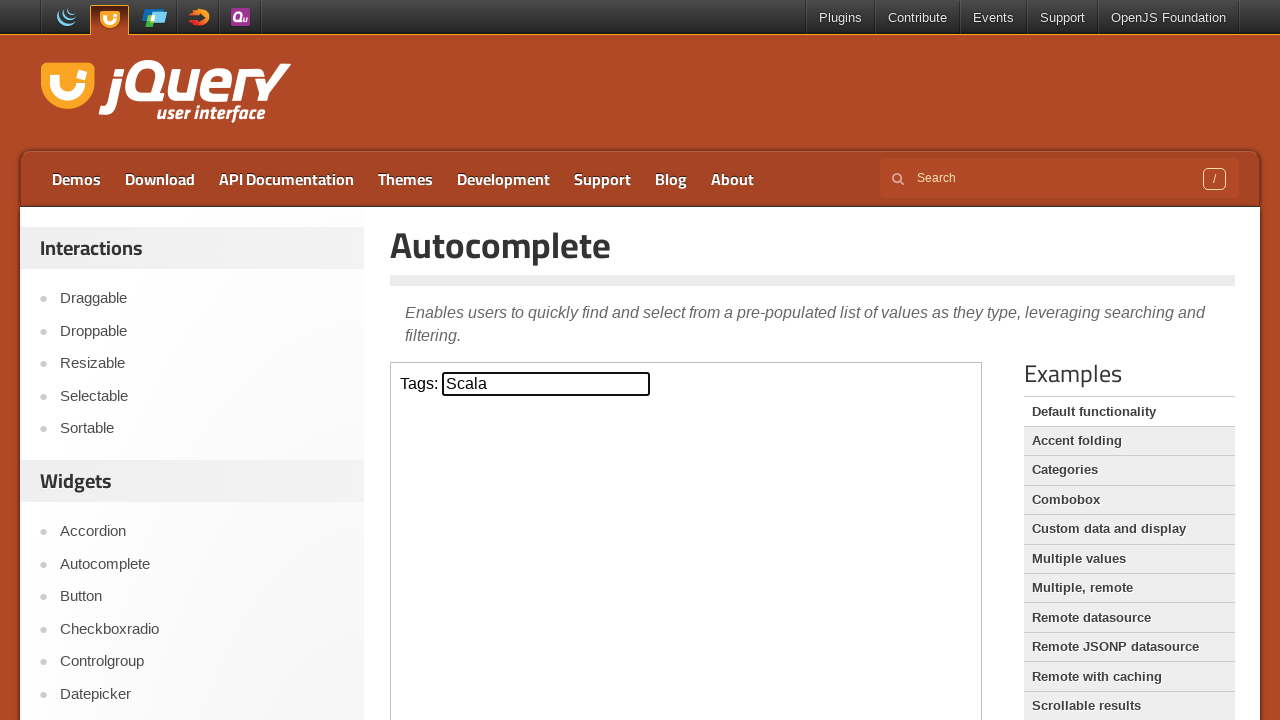

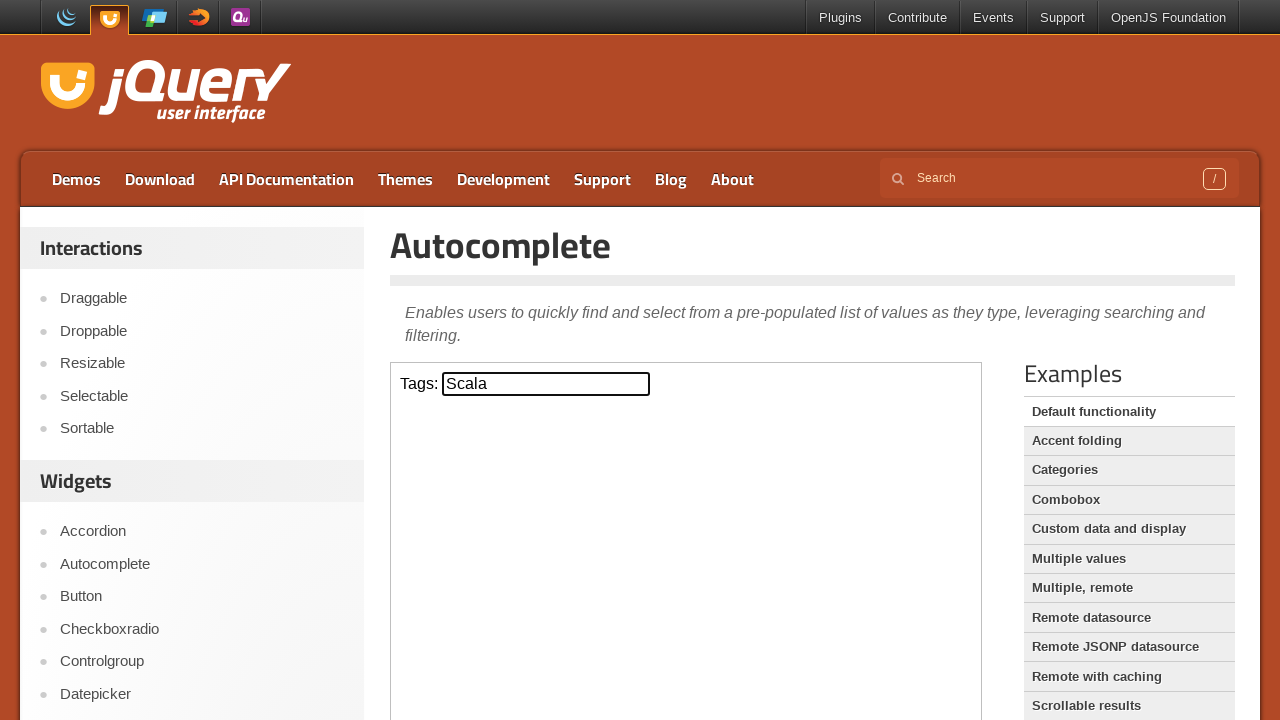